Tests default checkbox and radio button functionality by clicking on checkboxes, verifying their selected state, and toggling them.

Starting URL: https://automationfc.github.io/multiple-fields/

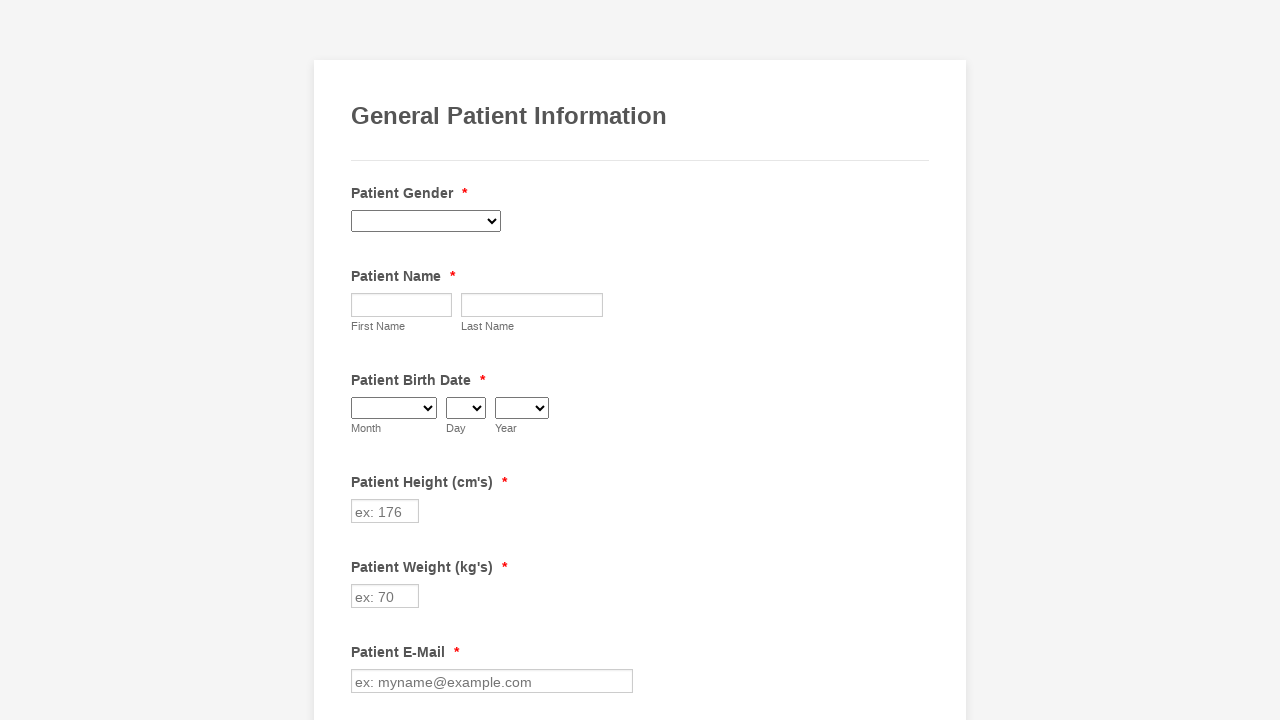

Clicked 'Digestive Problems' checkbox at (362, 360) on input[value='Digestive Problems']
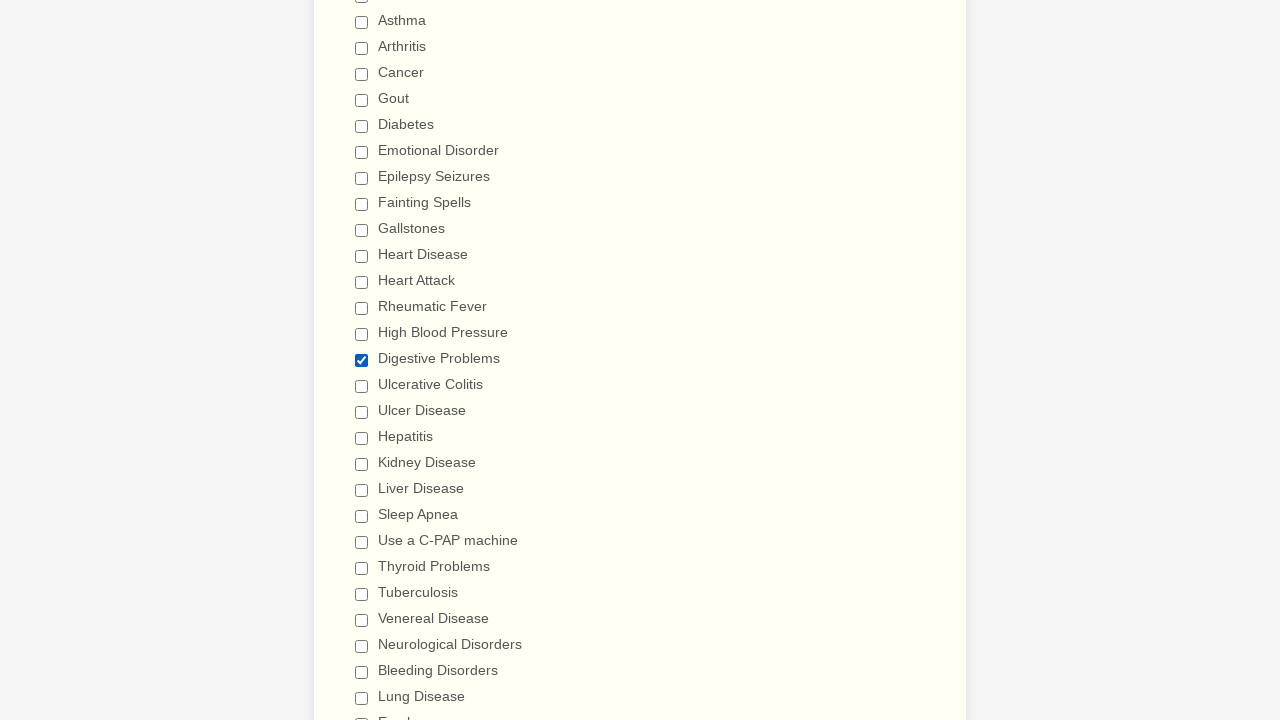

Verified 'Digestive Problems' checkbox is selected
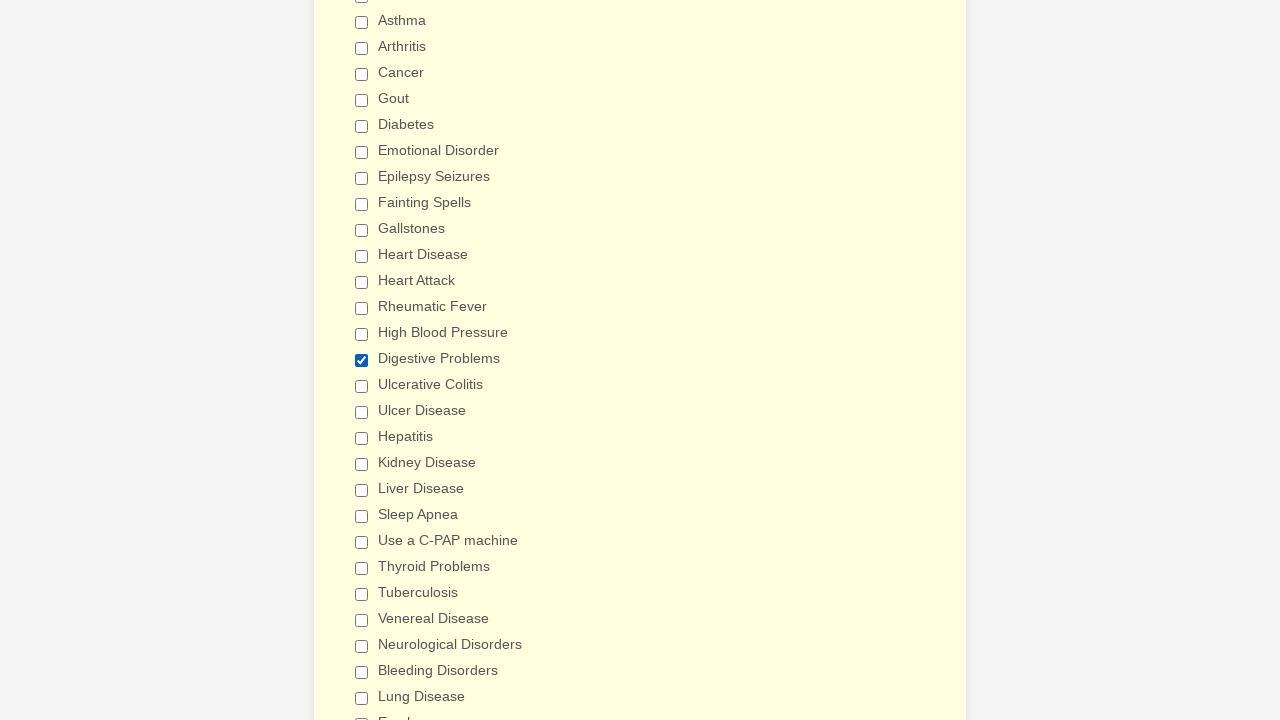

Clicked 'Digestive Problems' checkbox again to uncheck it at (362, 360) on input[value='Digestive Problems']
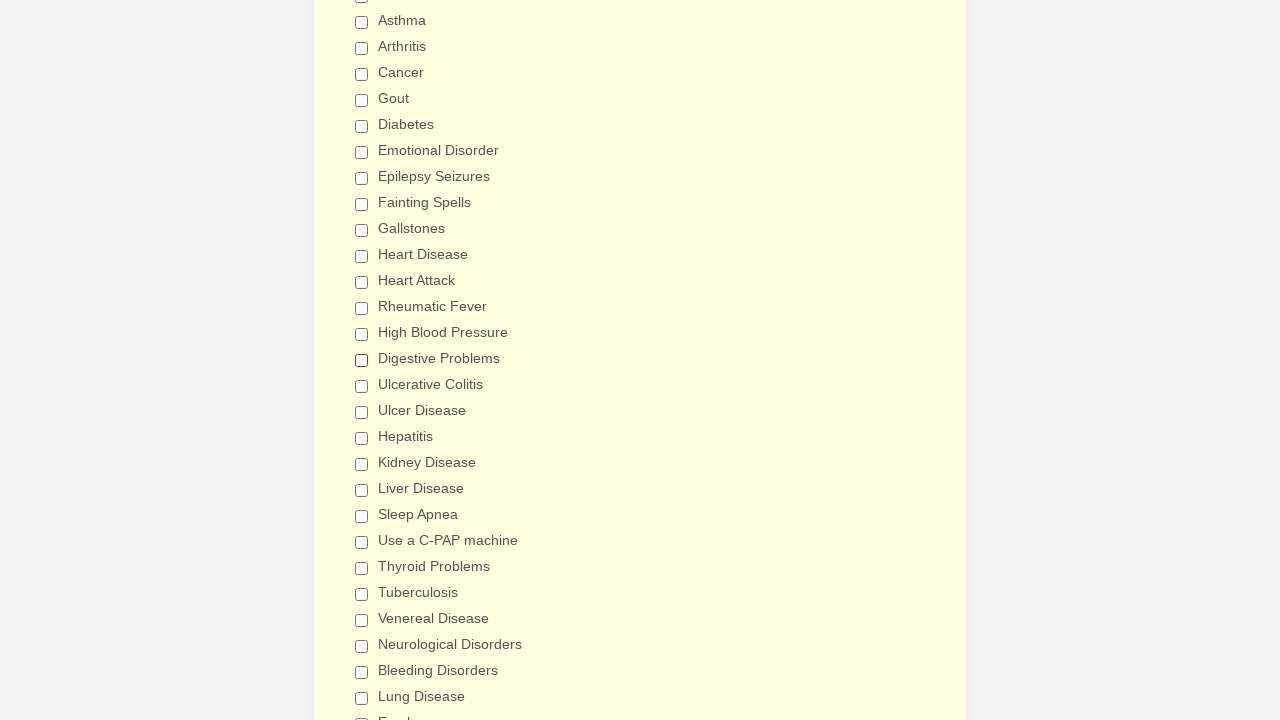

Clicked 'I have a strict diet' checkbox at (362, 361) on input[value='I have a strict diet']
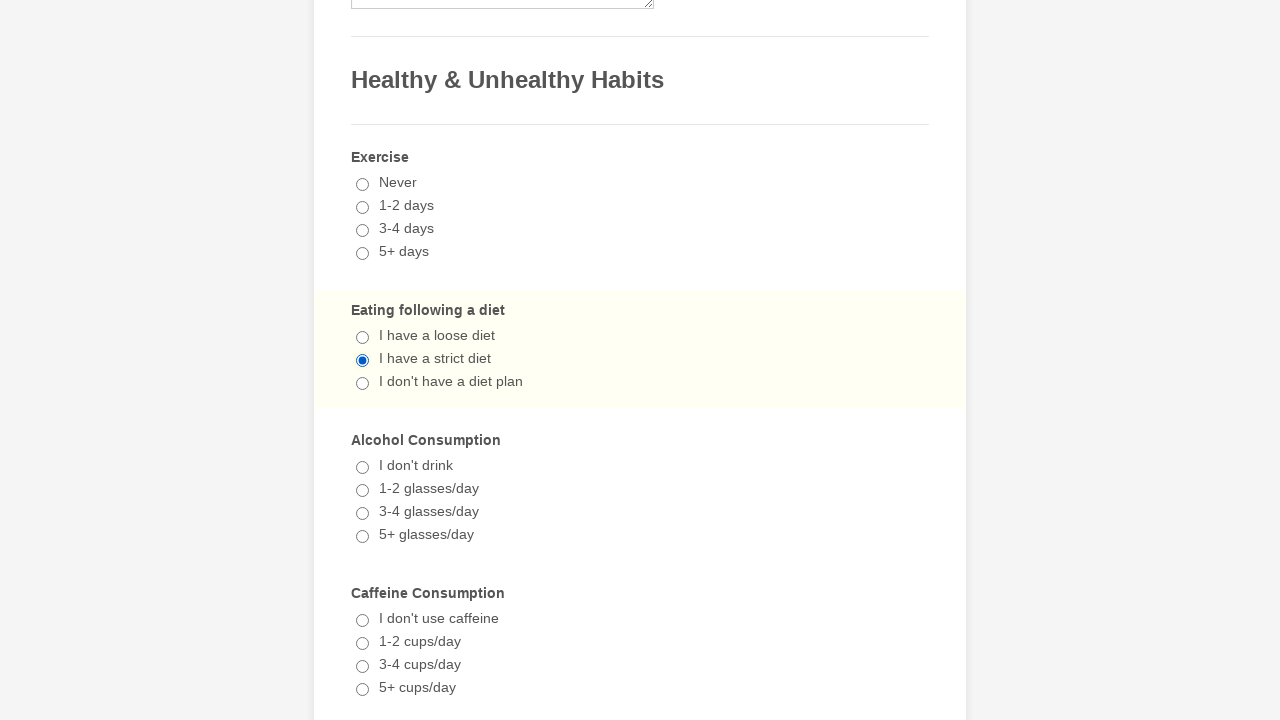

Verified 'I have a strict diet' checkbox is selected
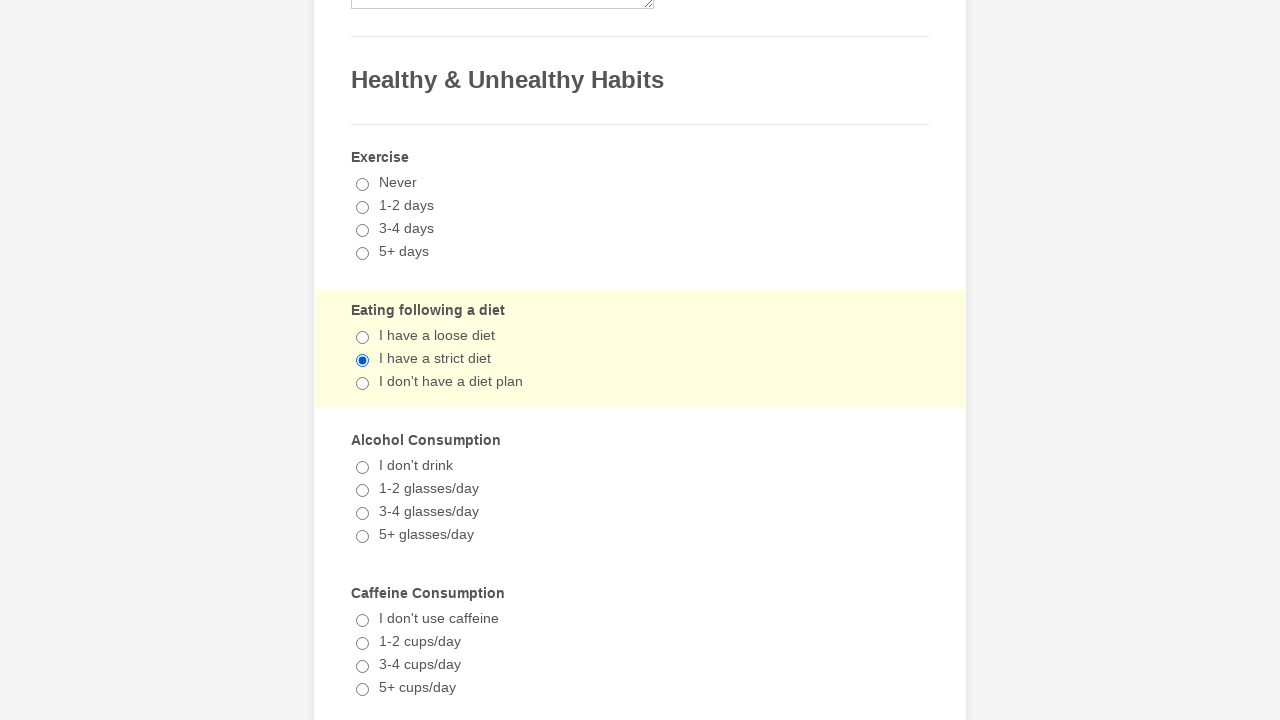

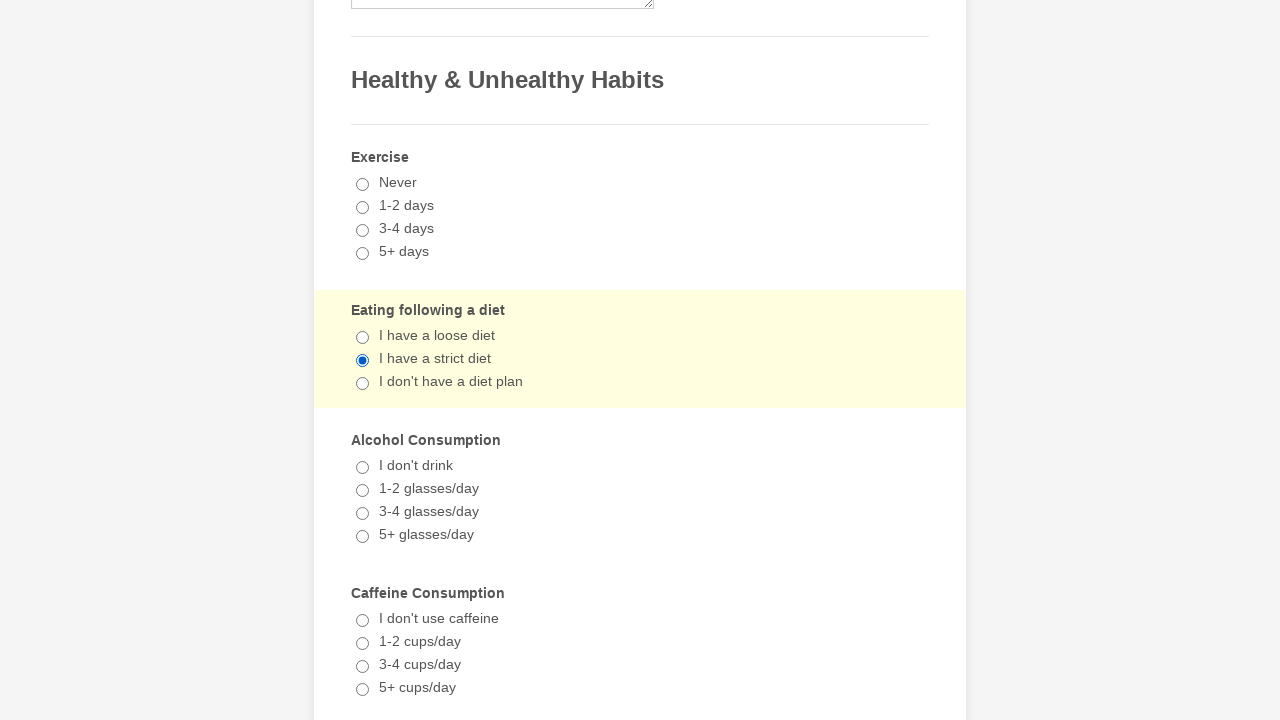